Tests different types of button clicks (dynamic click, double click, right click) on a demo page and verifies the correct messages are displayed after each click action.

Starting URL: https://demoqa.com/buttons

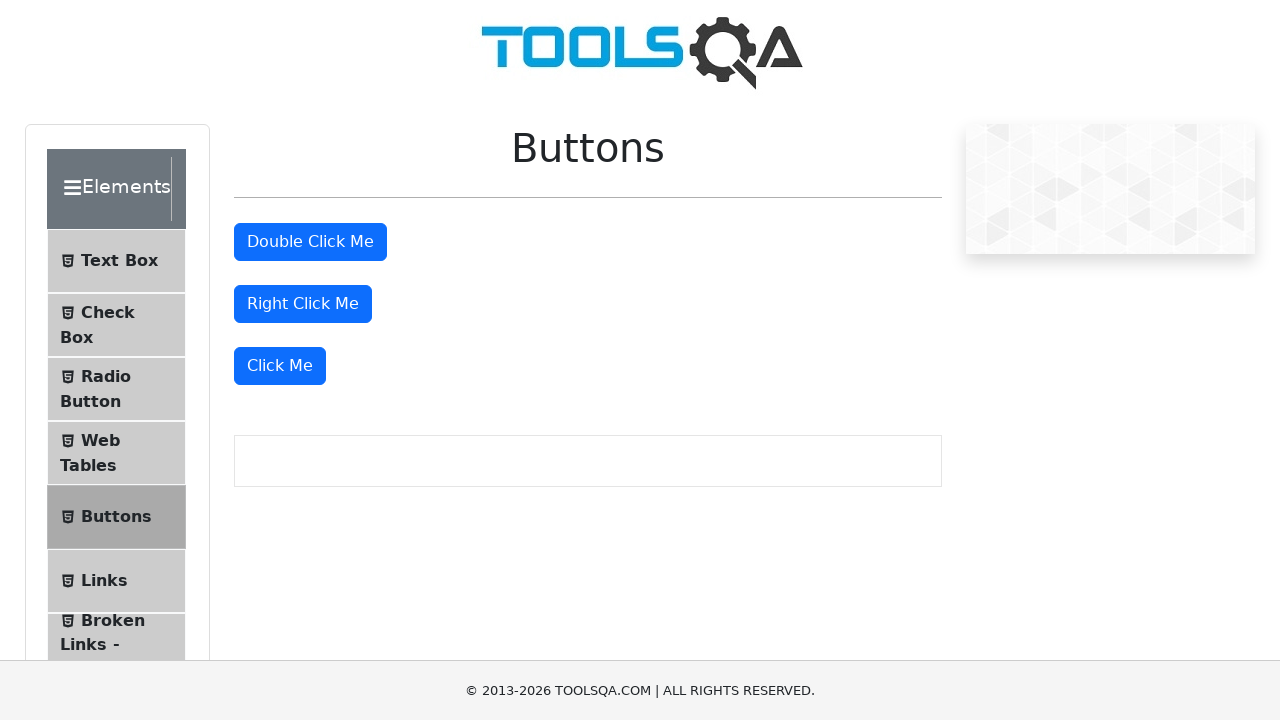

Set viewport size to 1800x1200
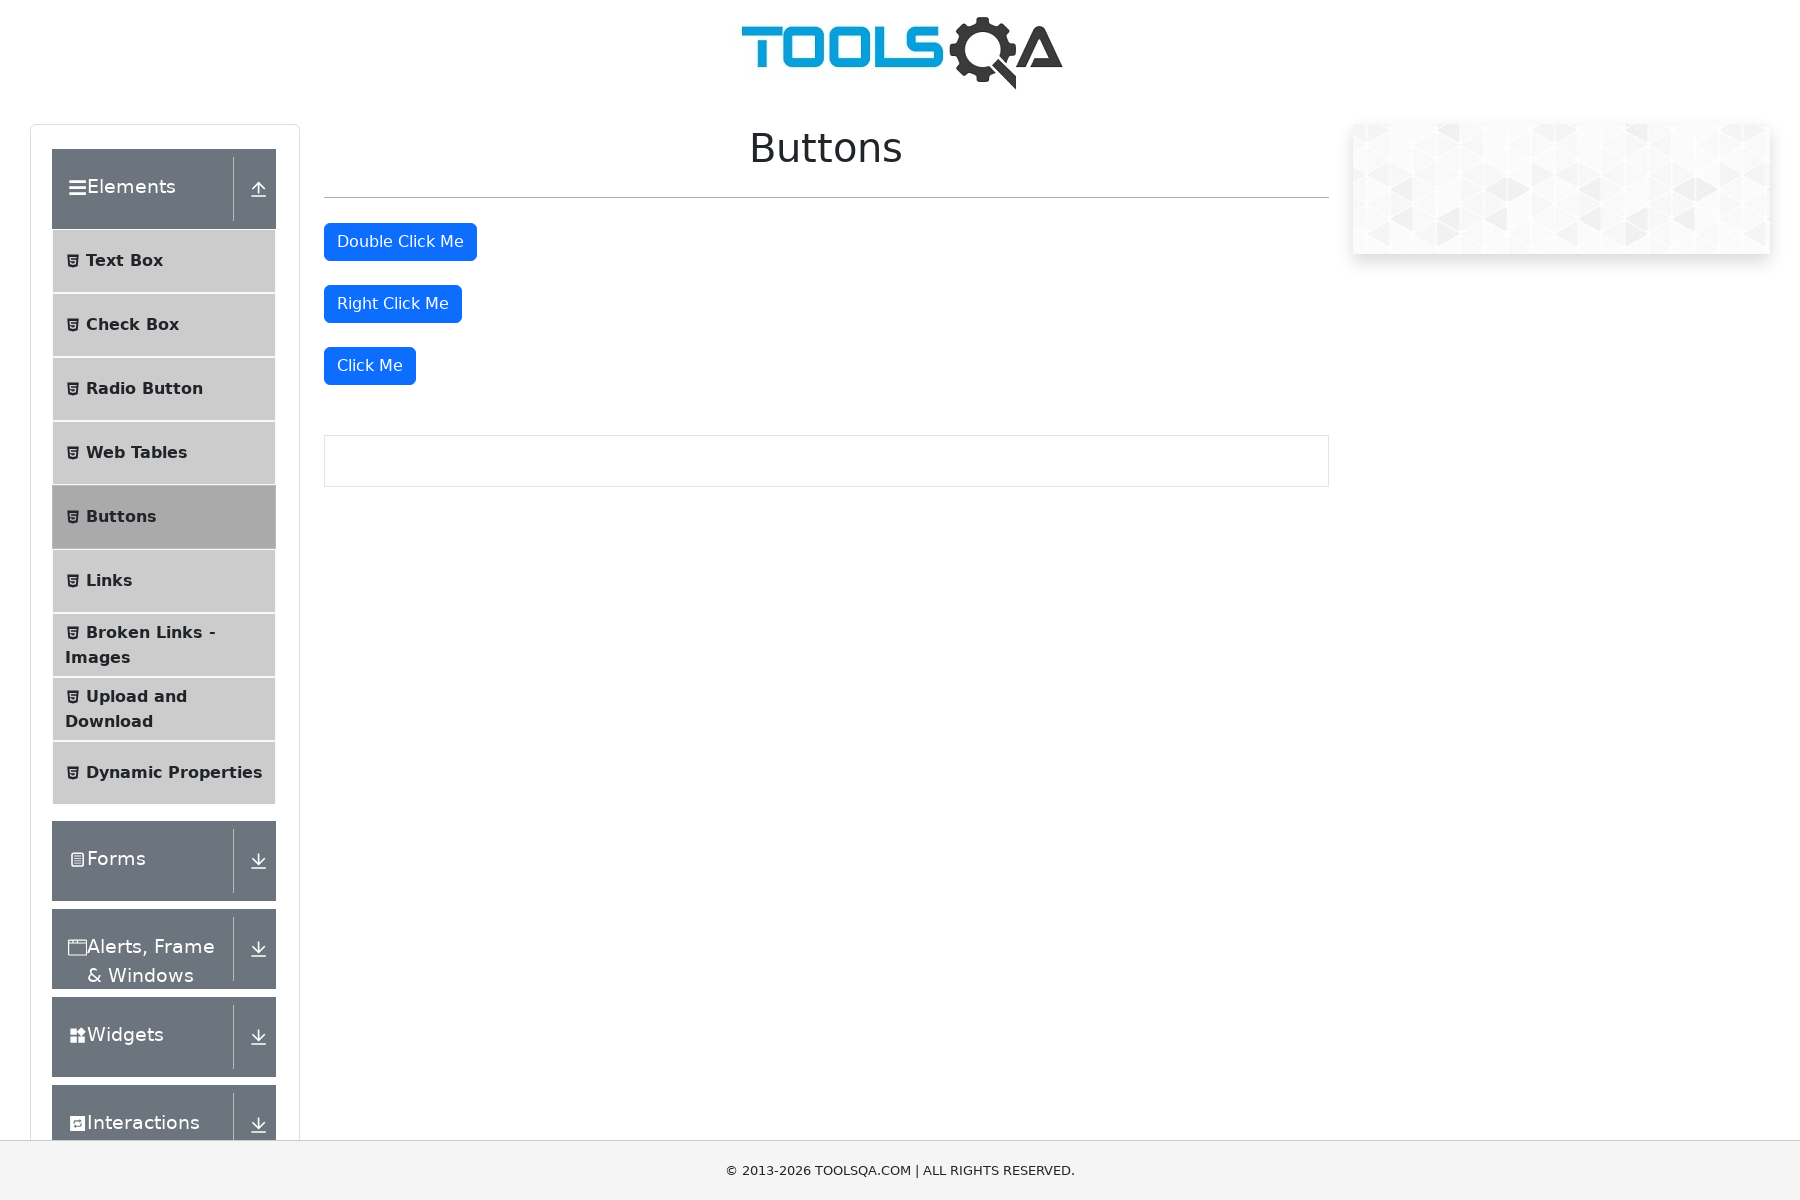

Performed dynamic click on third 'Click Me' button at (370, 366) on text=Click Me >> nth=2
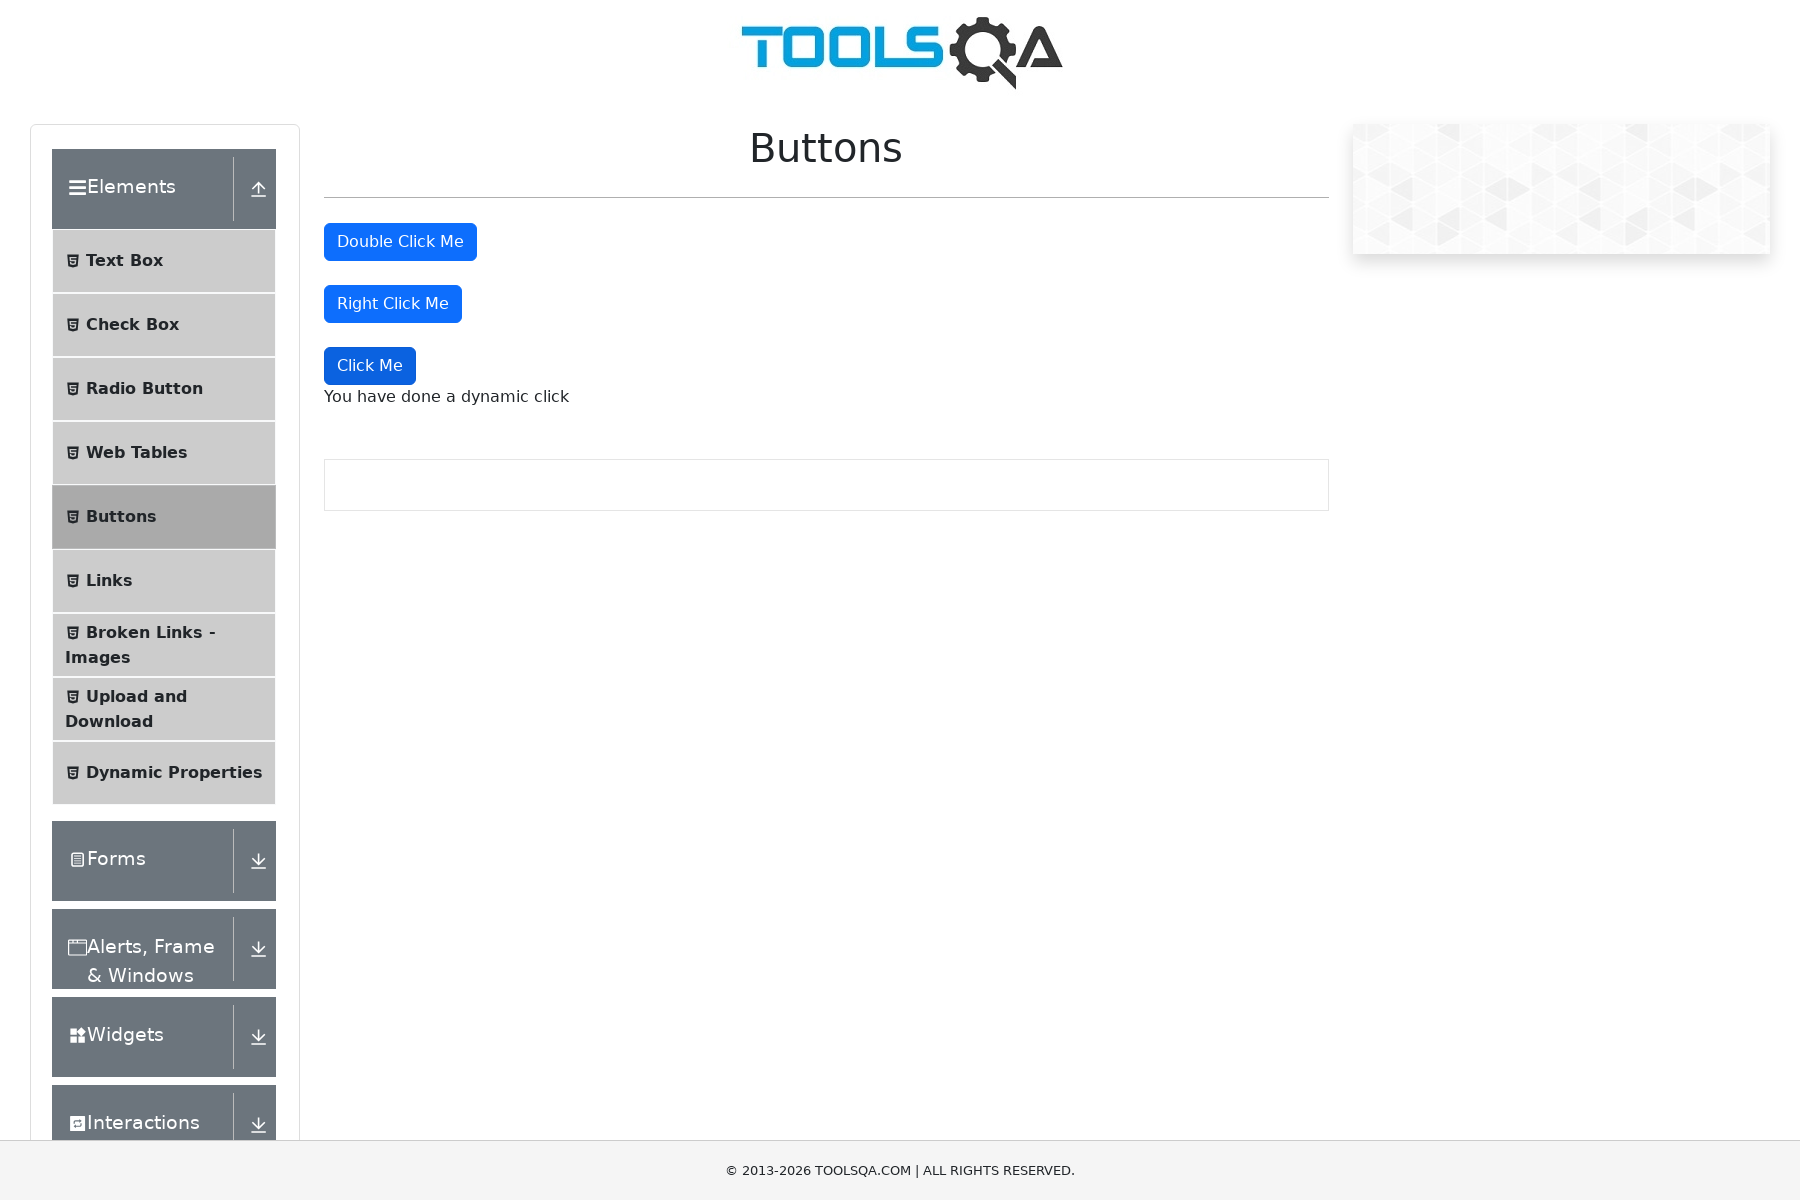

Verified dynamic click message displayed correctly
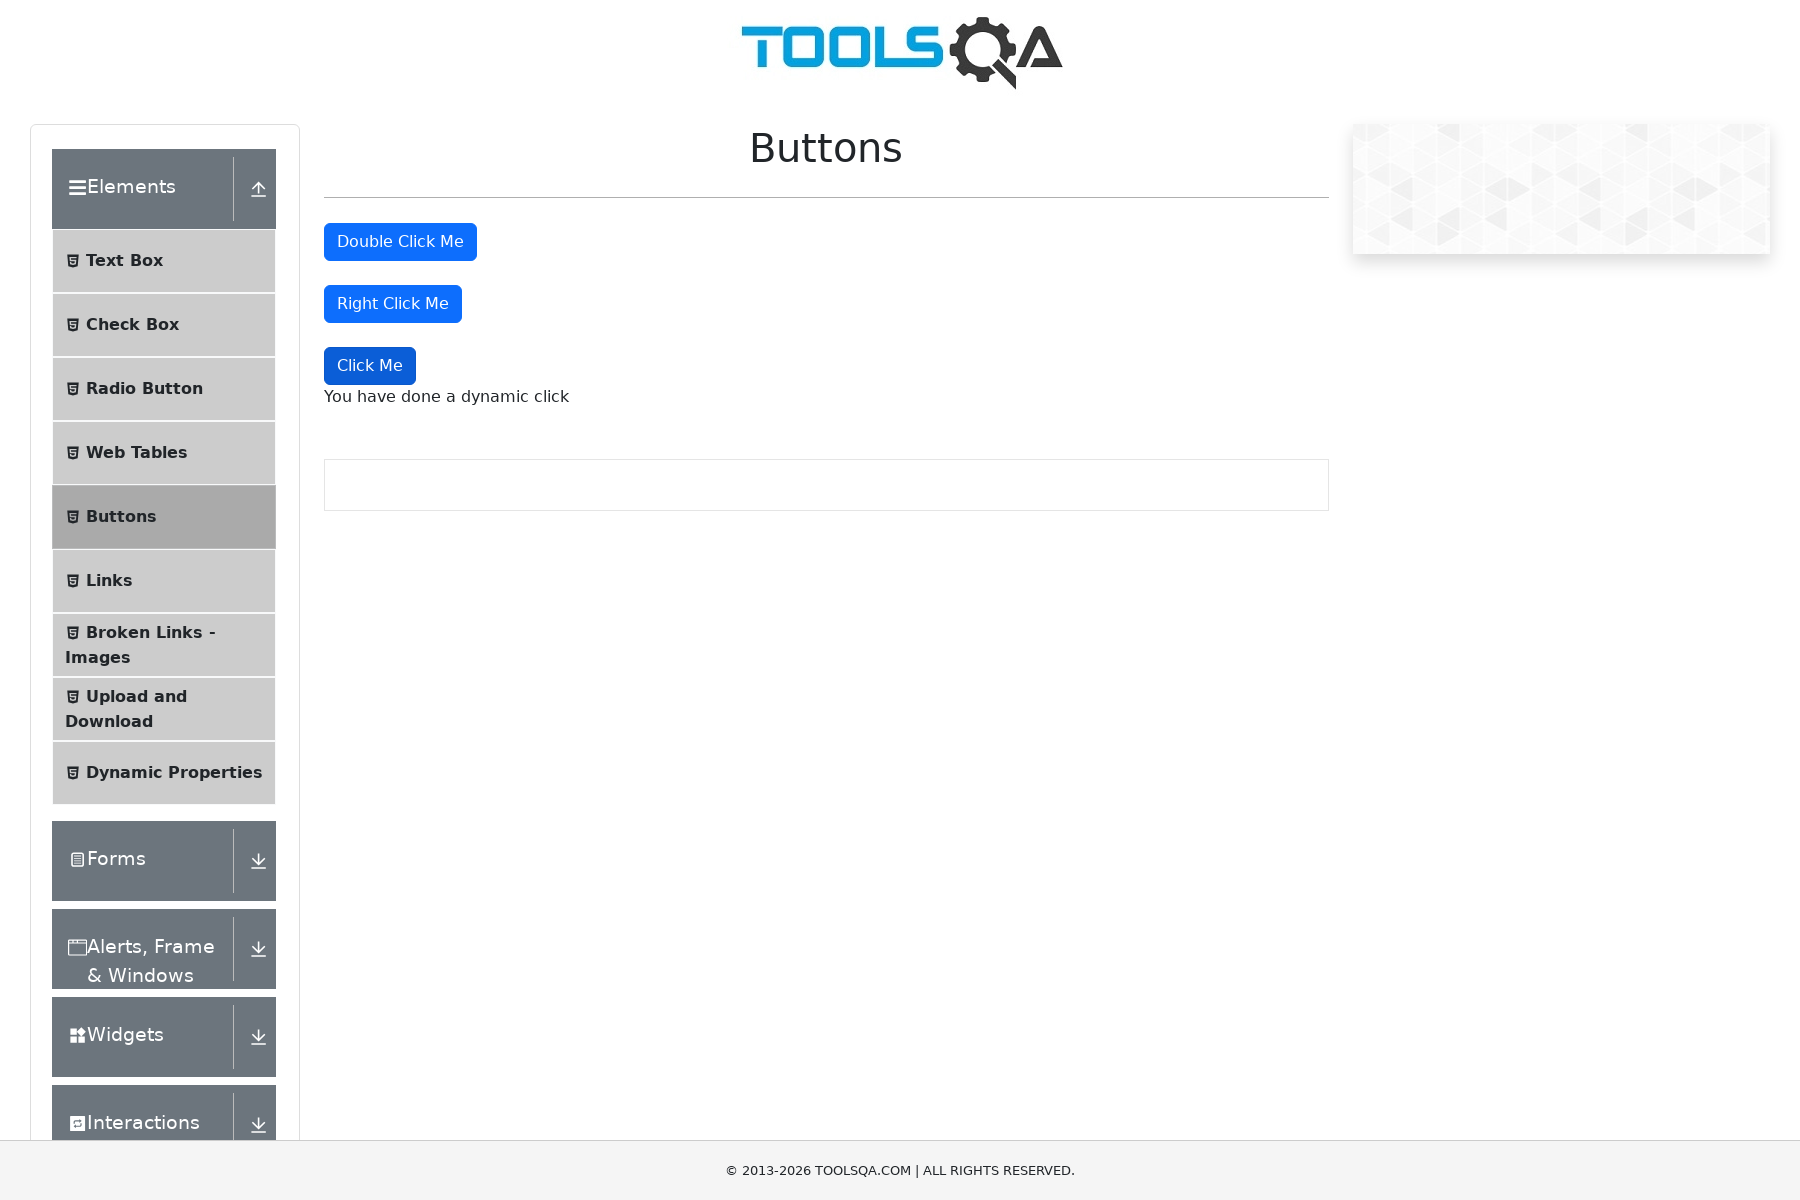

Performed double click on first 'Click Me' button at (400, 242) on text=Click Me >> nth=0
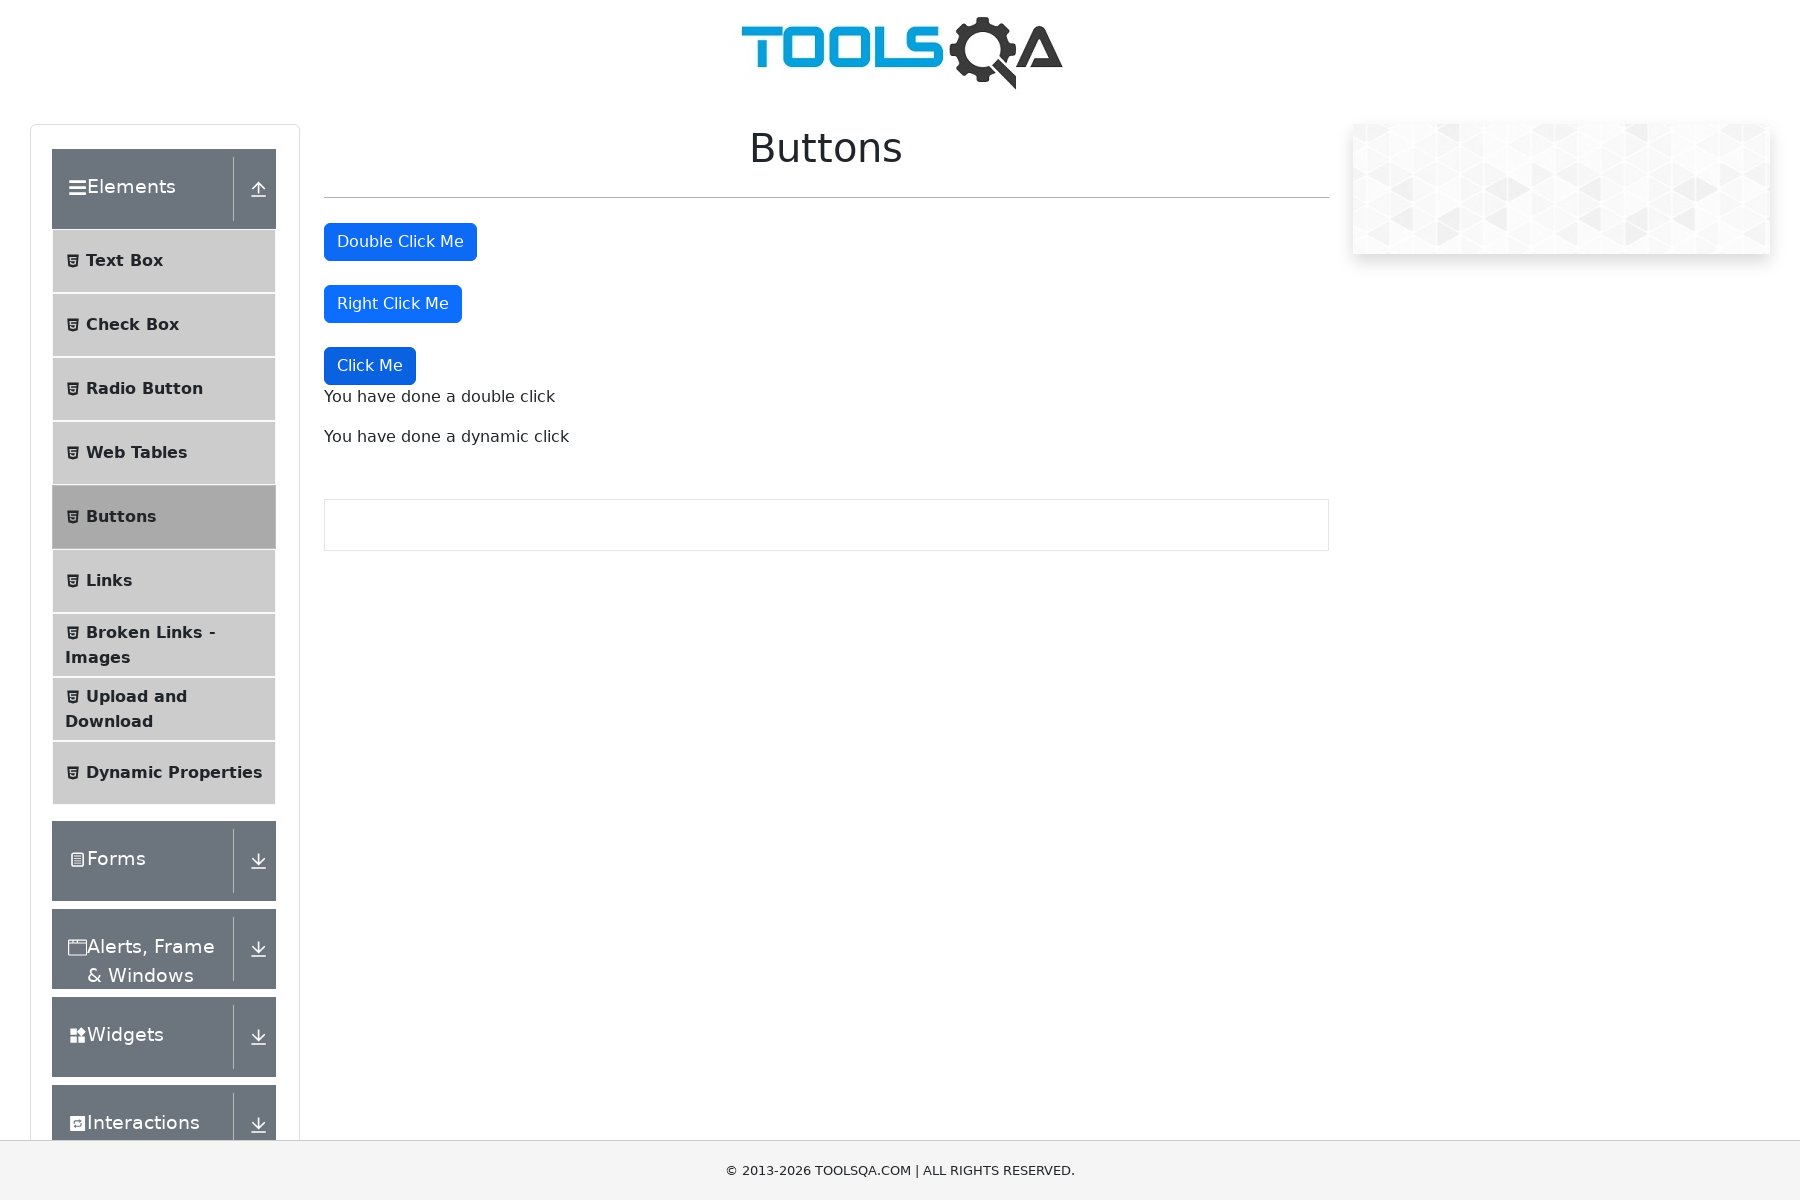

Verified double click message displayed correctly
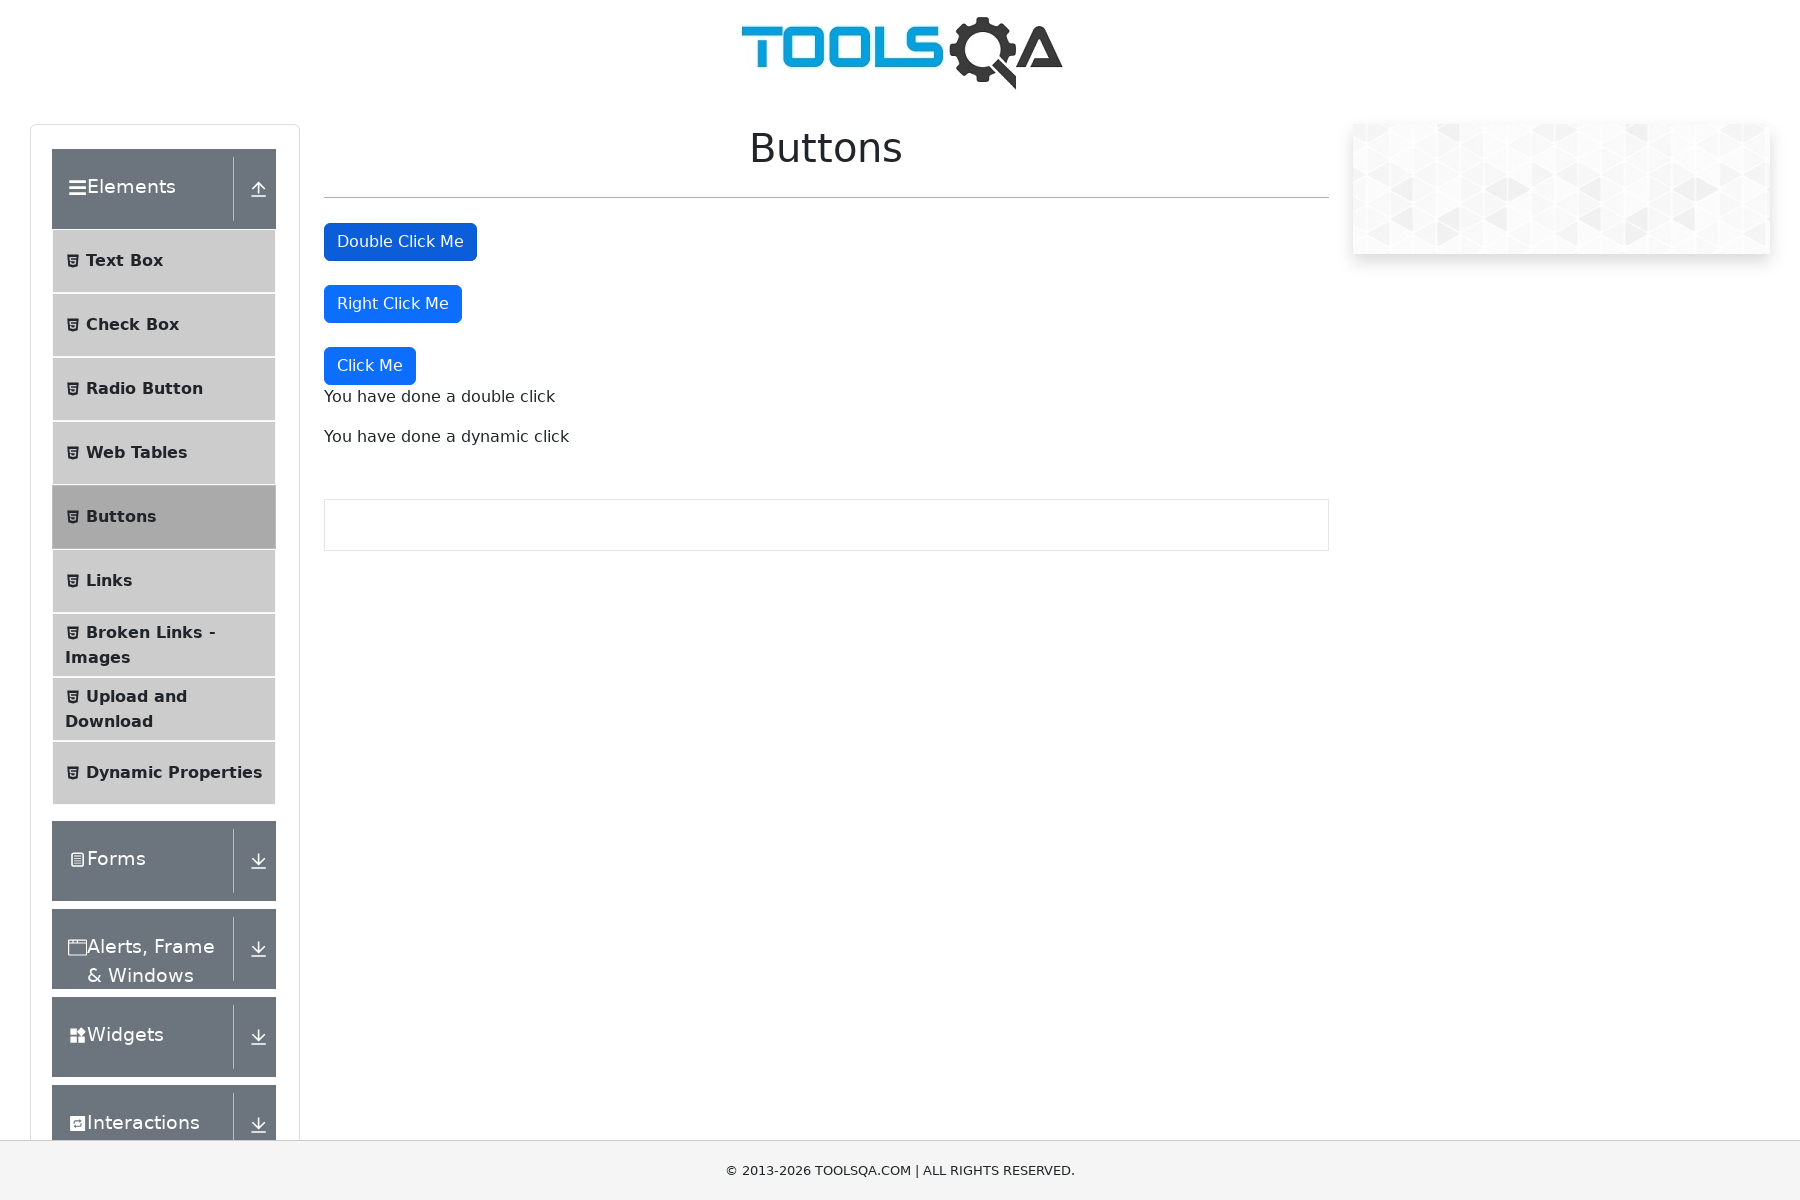

Performed right click on second 'Click Me' button at (393, 304) on text=Click Me >> nth=1
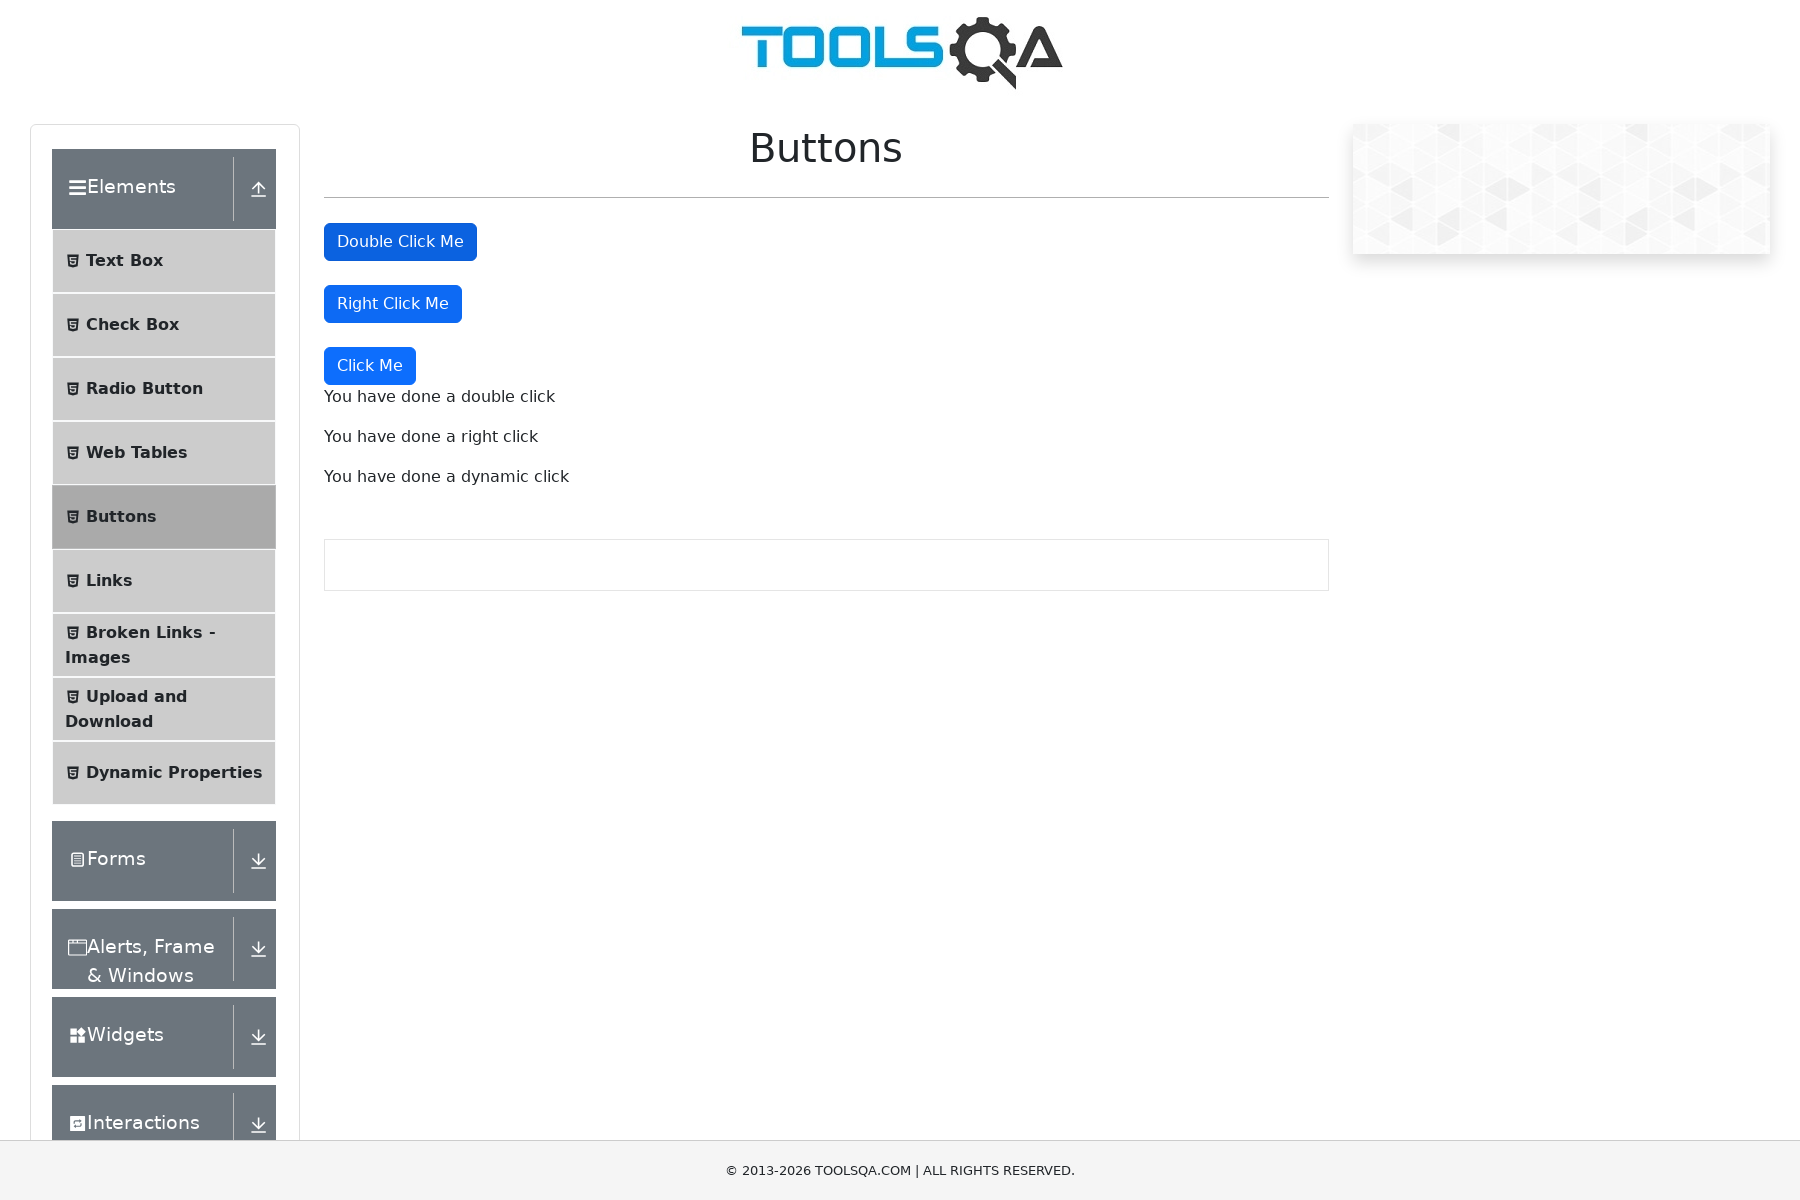

Verified right click message displayed correctly
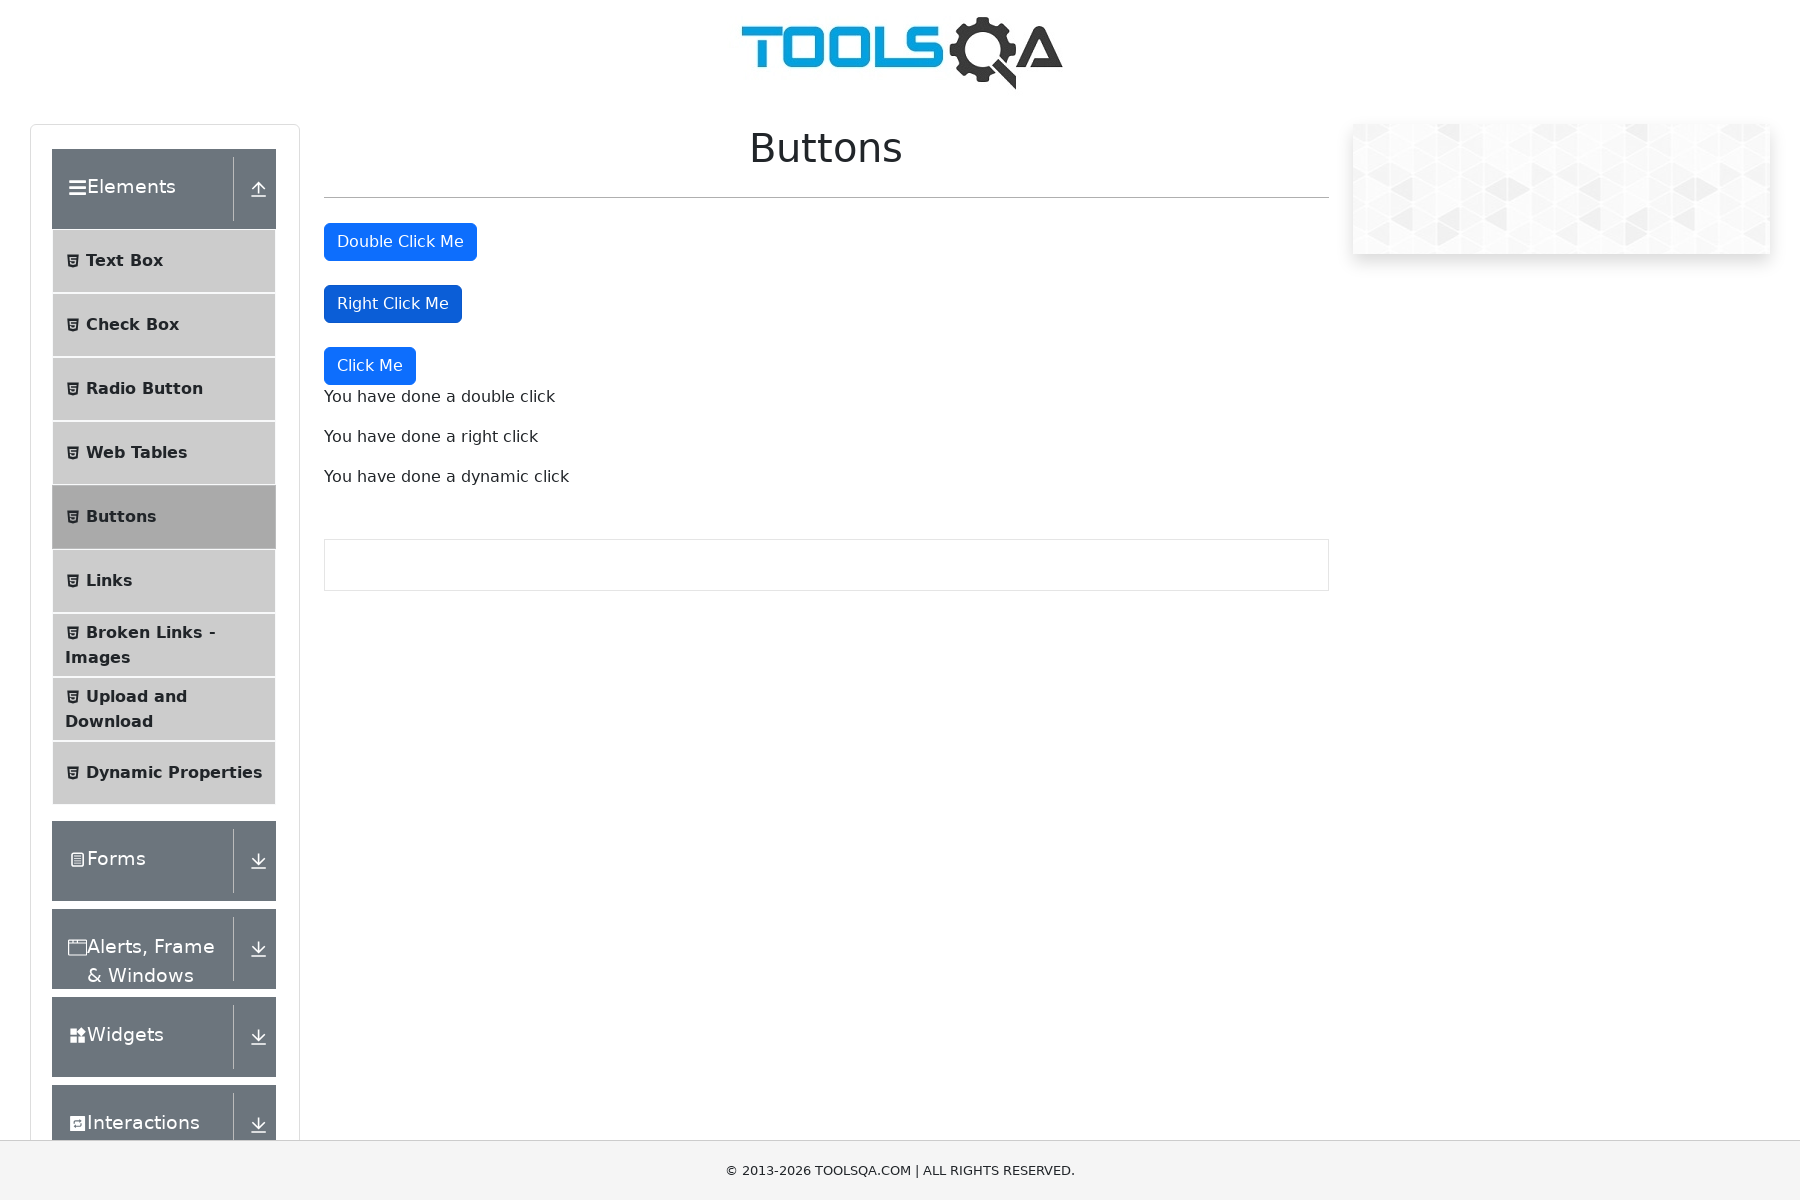

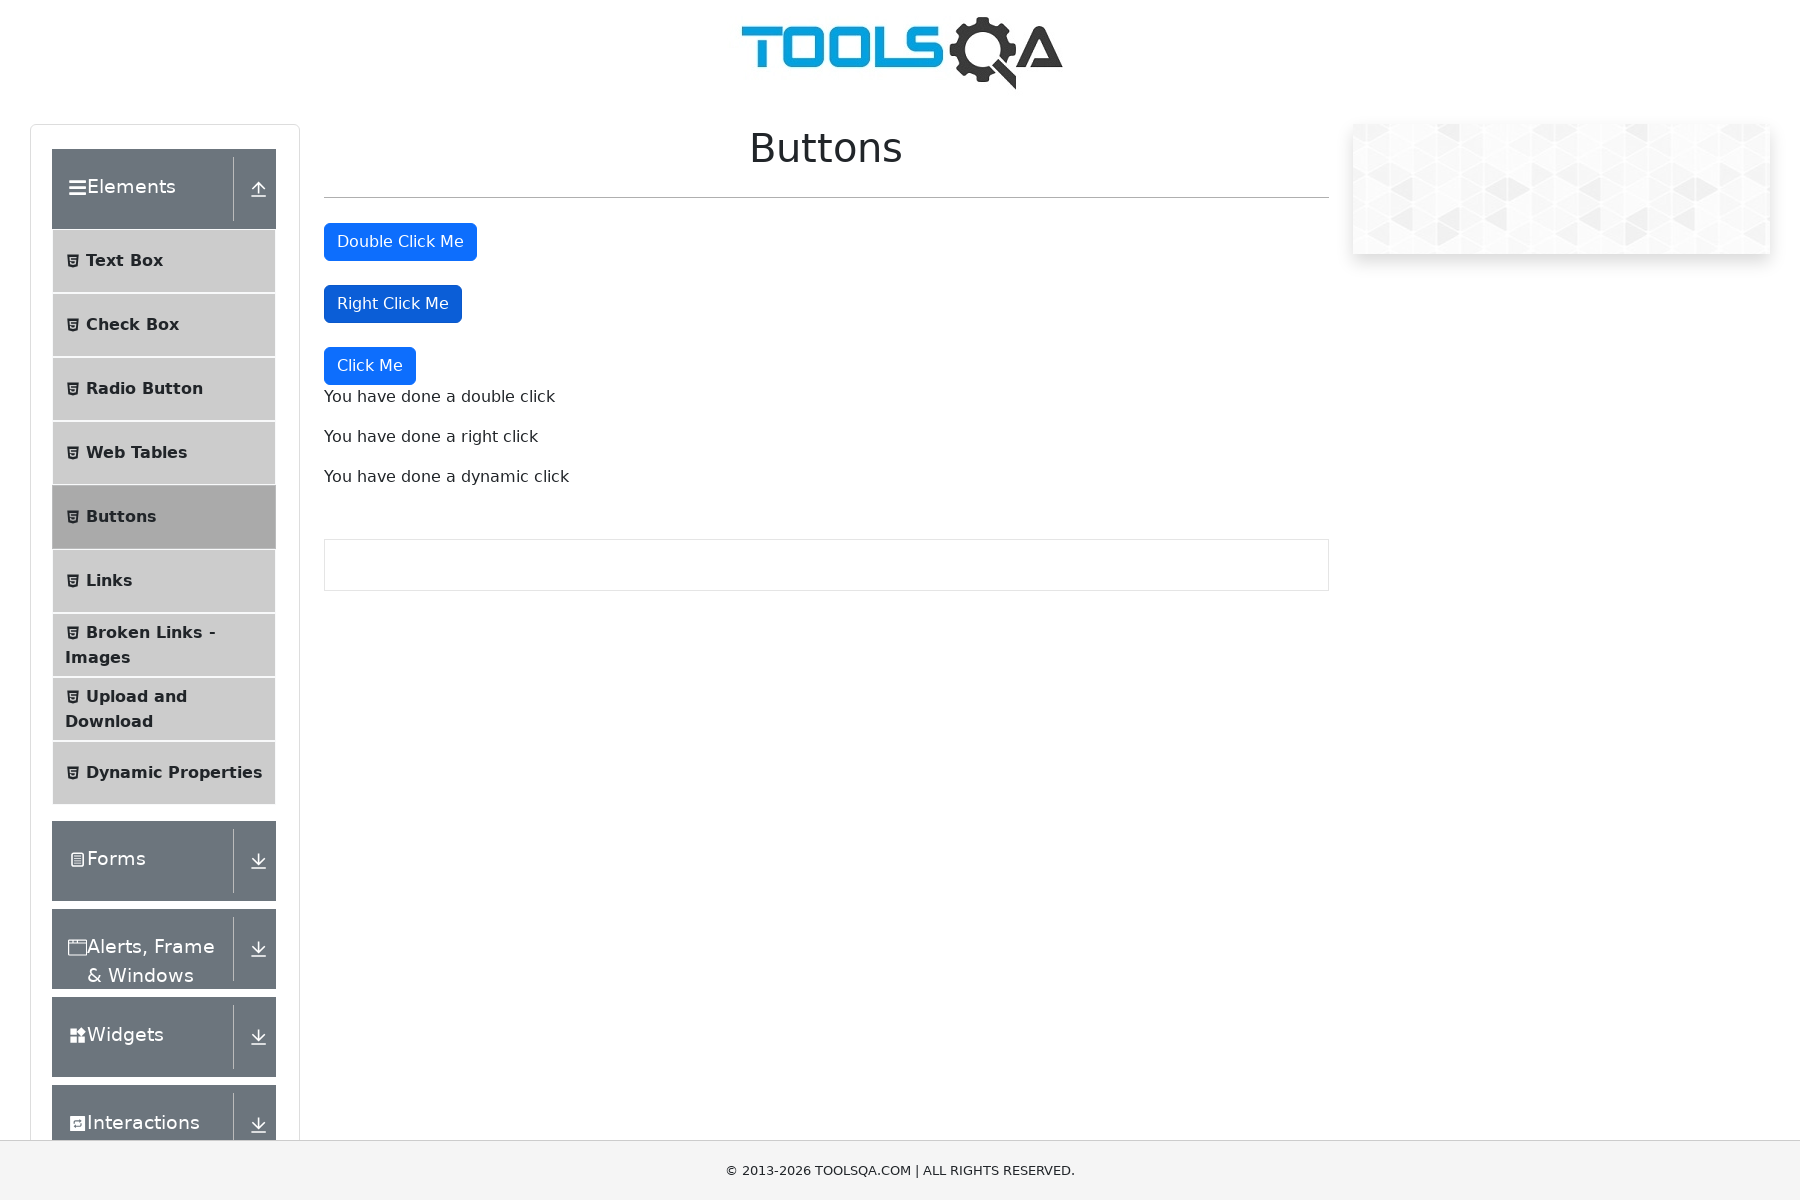